Tests the search functionality on Playwright documentation site by opening search, entering a query, and clicking on a search result.

Starting URL: https://playwright.dev/

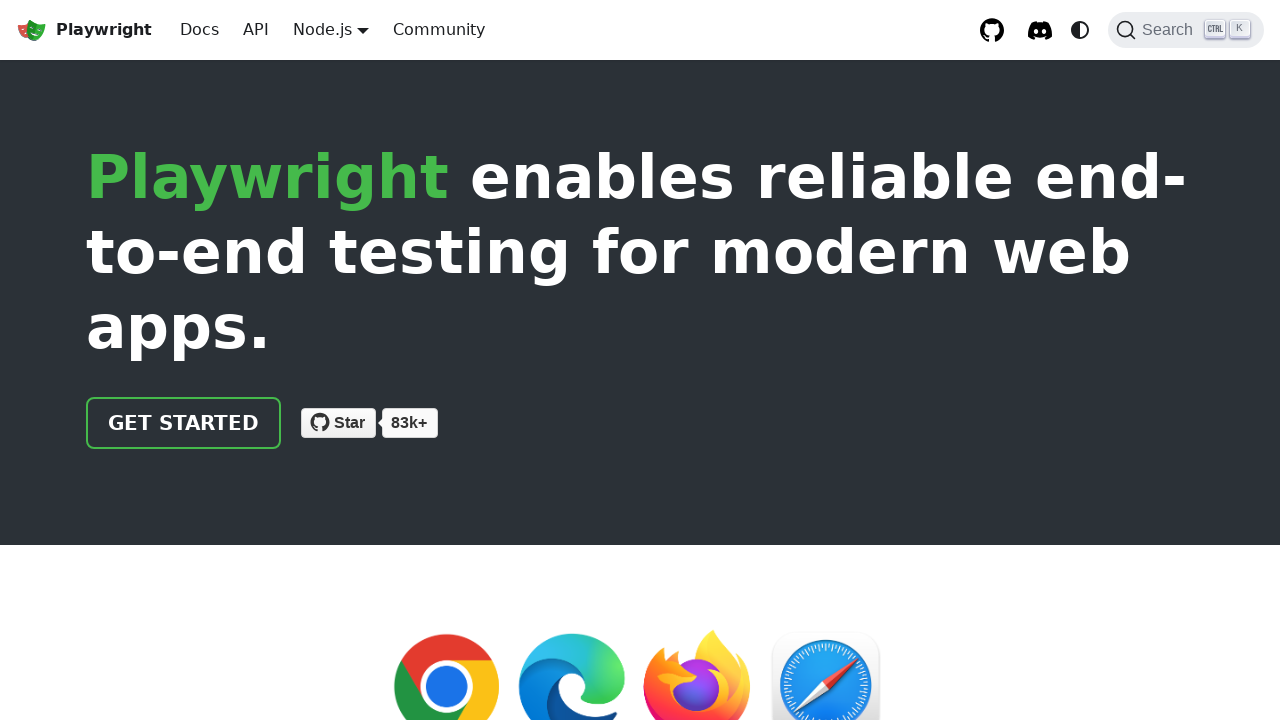

Clicked search button to open search dialog at (1186, 30) on internal:role=button[name="Search"i]
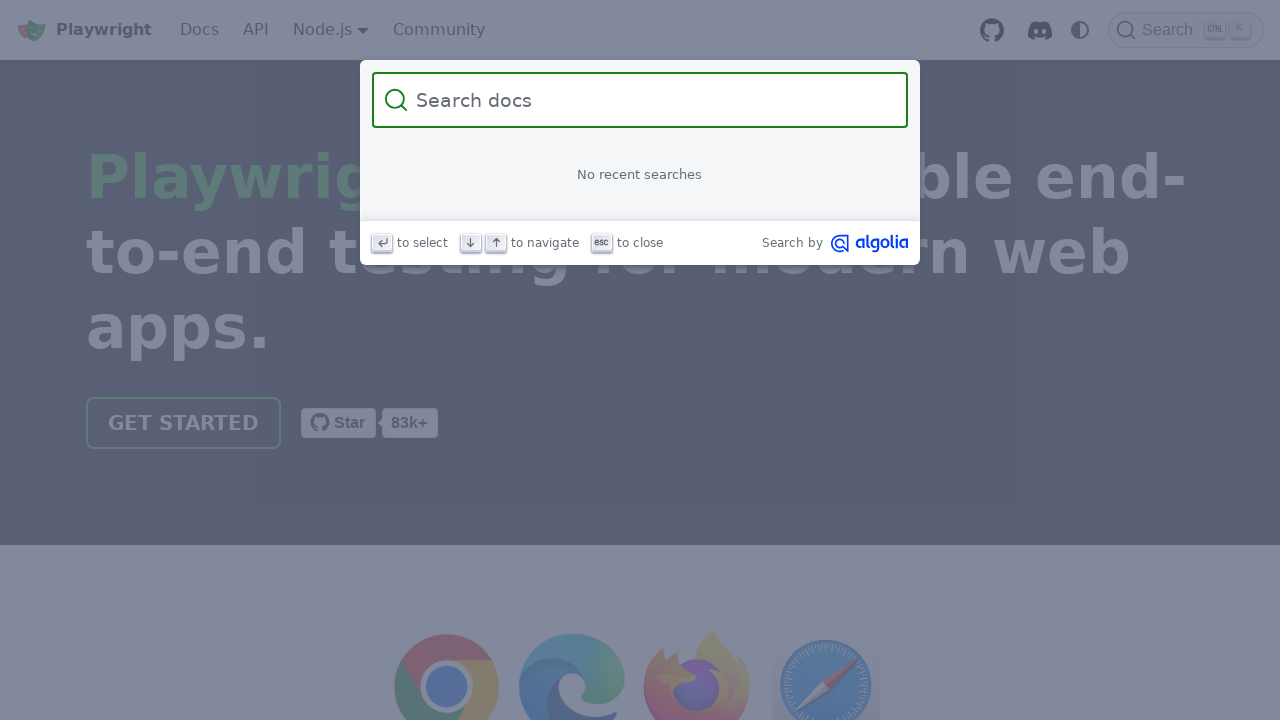

Entered 'locator' query into search box on internal:role=searchbox[name="Search"i]
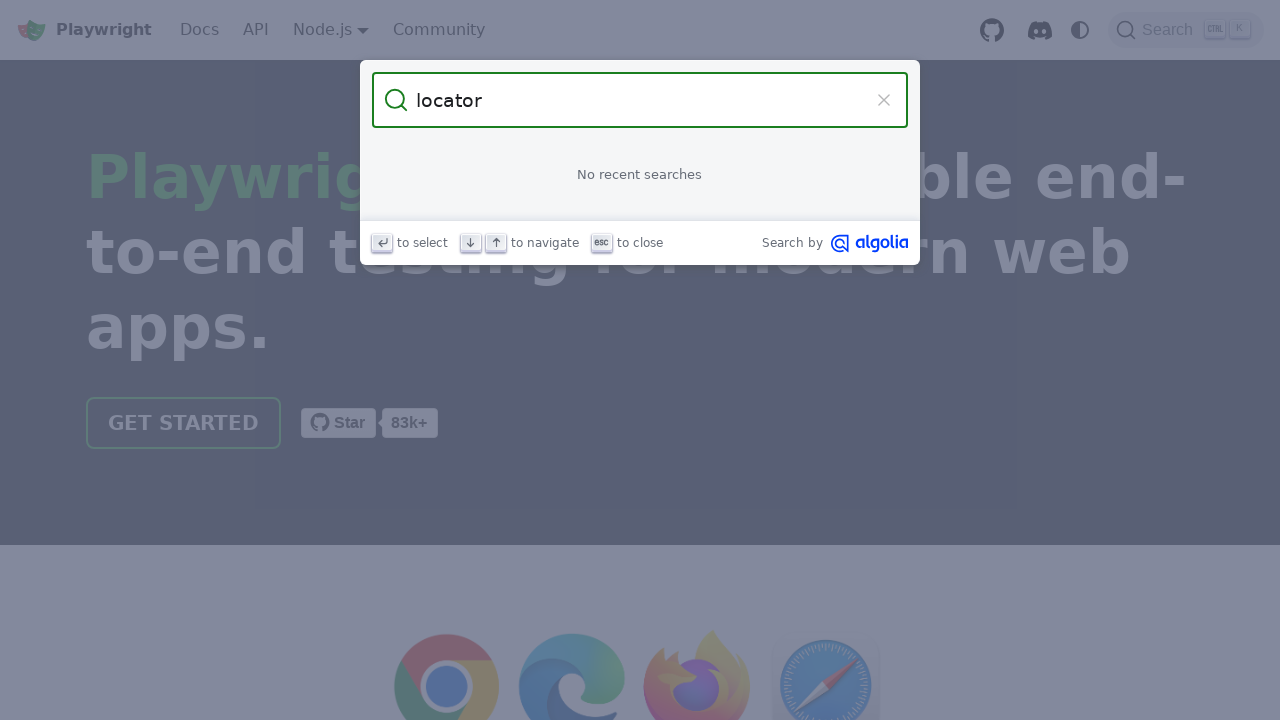

Clicked on 'Locators' link in search results at (640, 196) on internal:role=link[name="Locators"s]
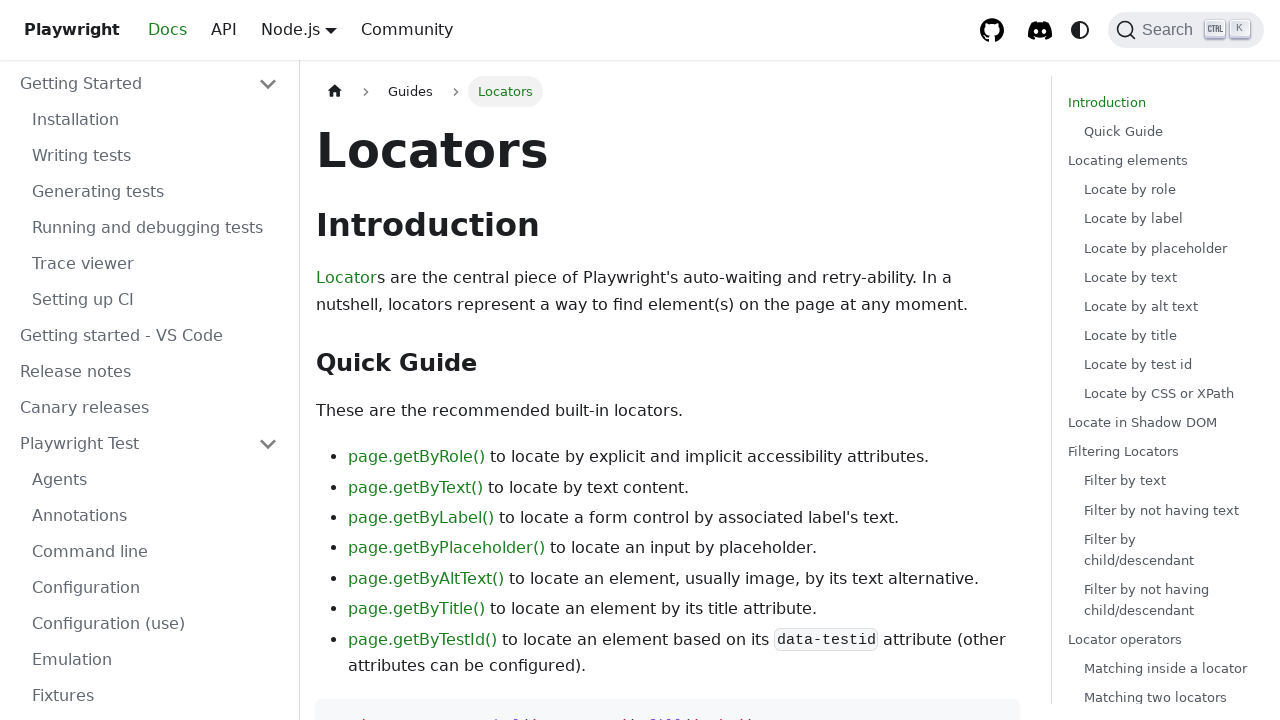

Waited 1 second for navigation to complete
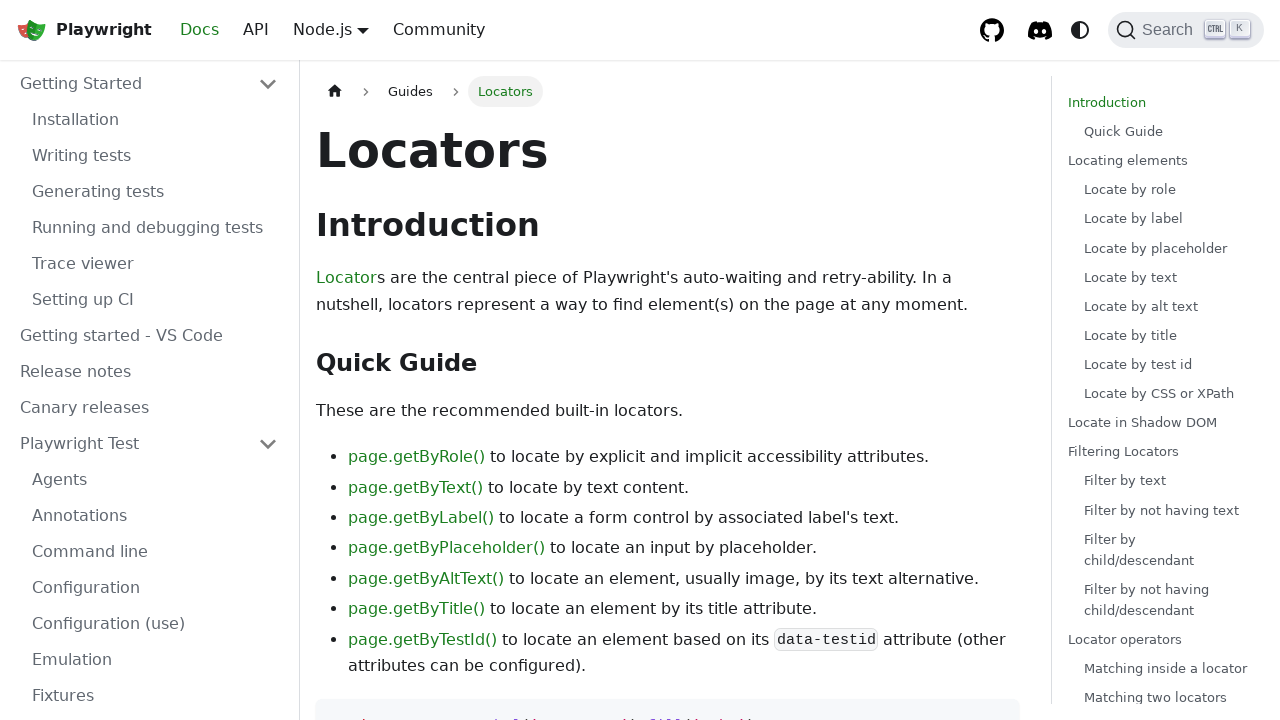

Verified URL contains 'locators' - assertion passed
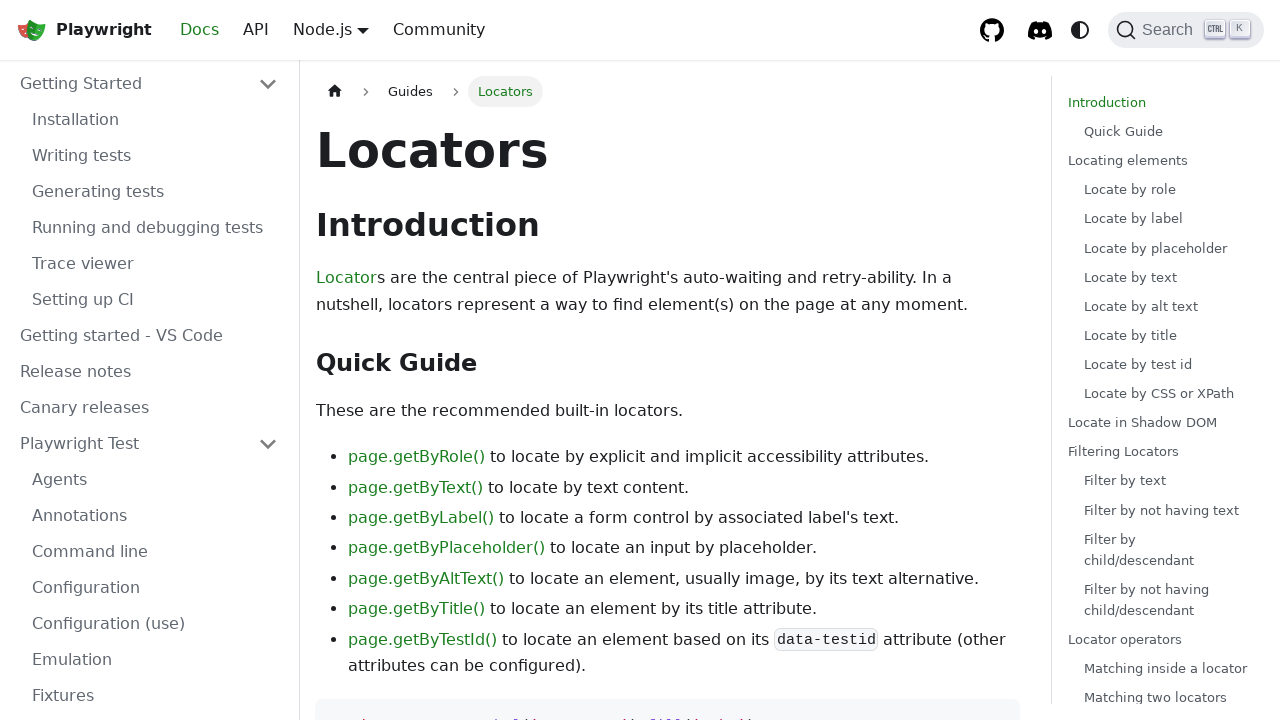

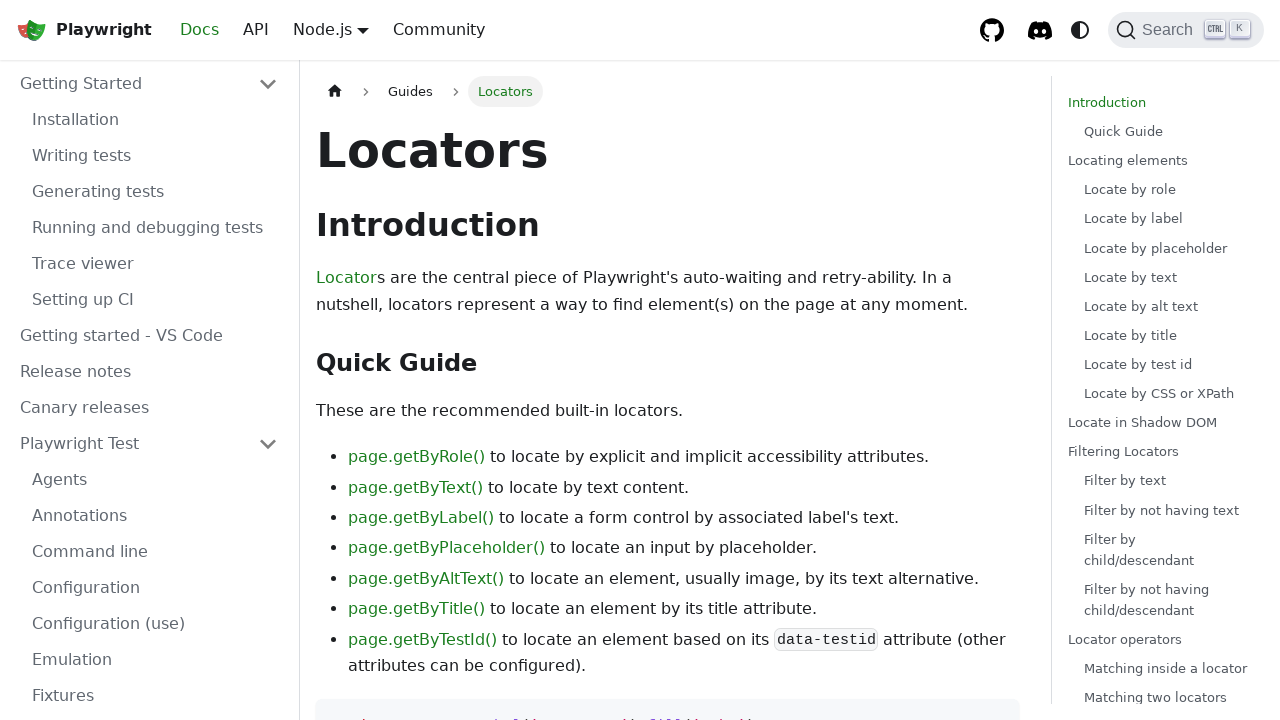